Tests the select menu functionality on DemoQA by selecting a value from a dropdown menu using the old-style HTML select element

Starting URL: https://demoqa.com/select-menu

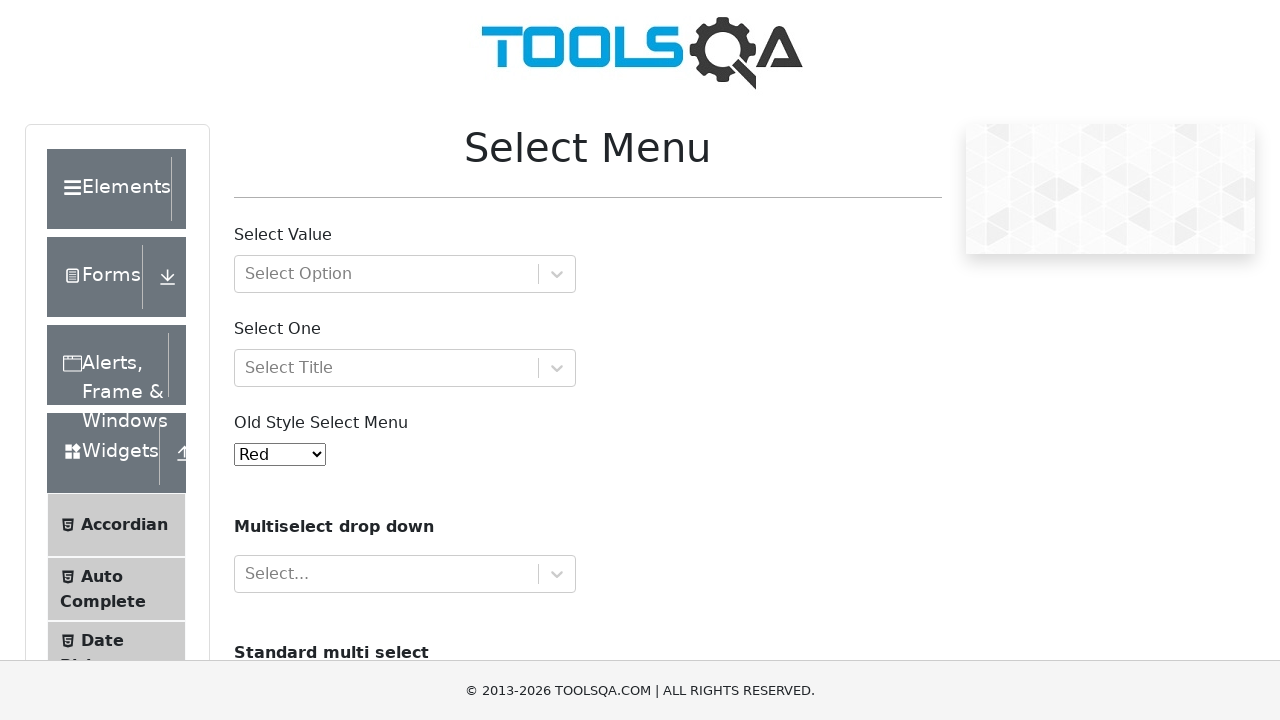

Selected value '2' from the old-style HTML select menu on #oldSelectMenu
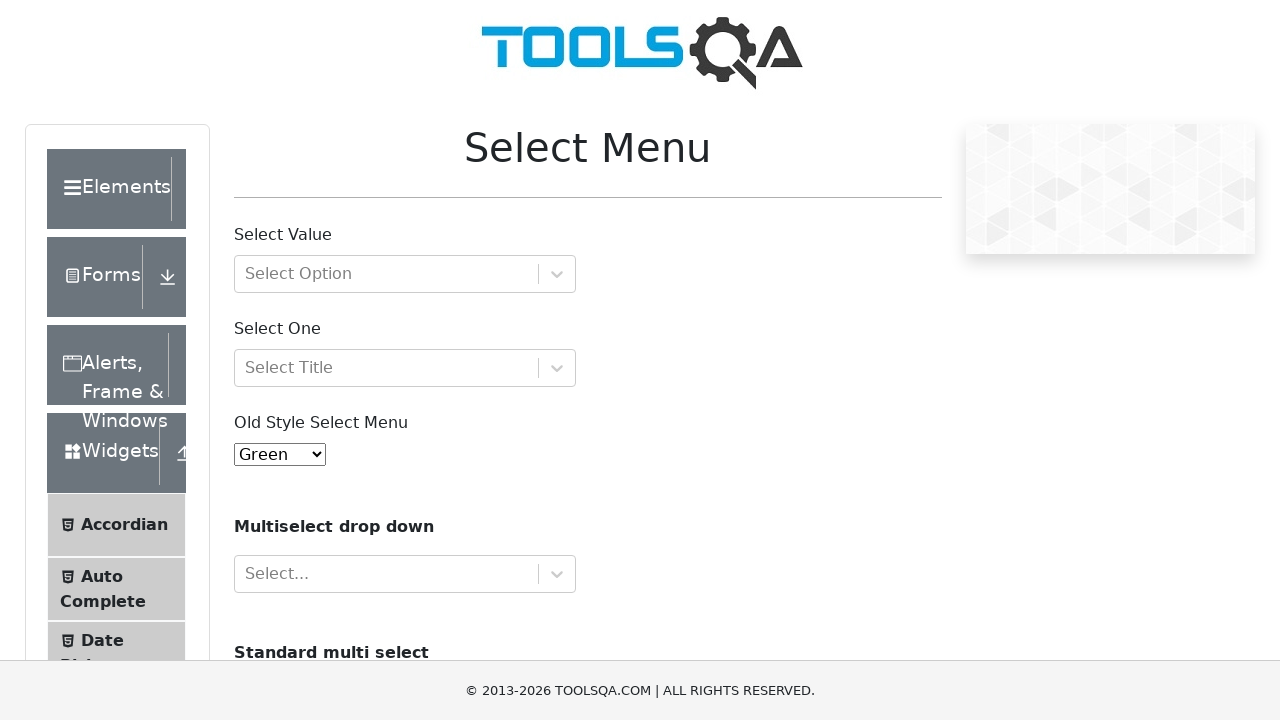

Verified the select menu element is present after selection
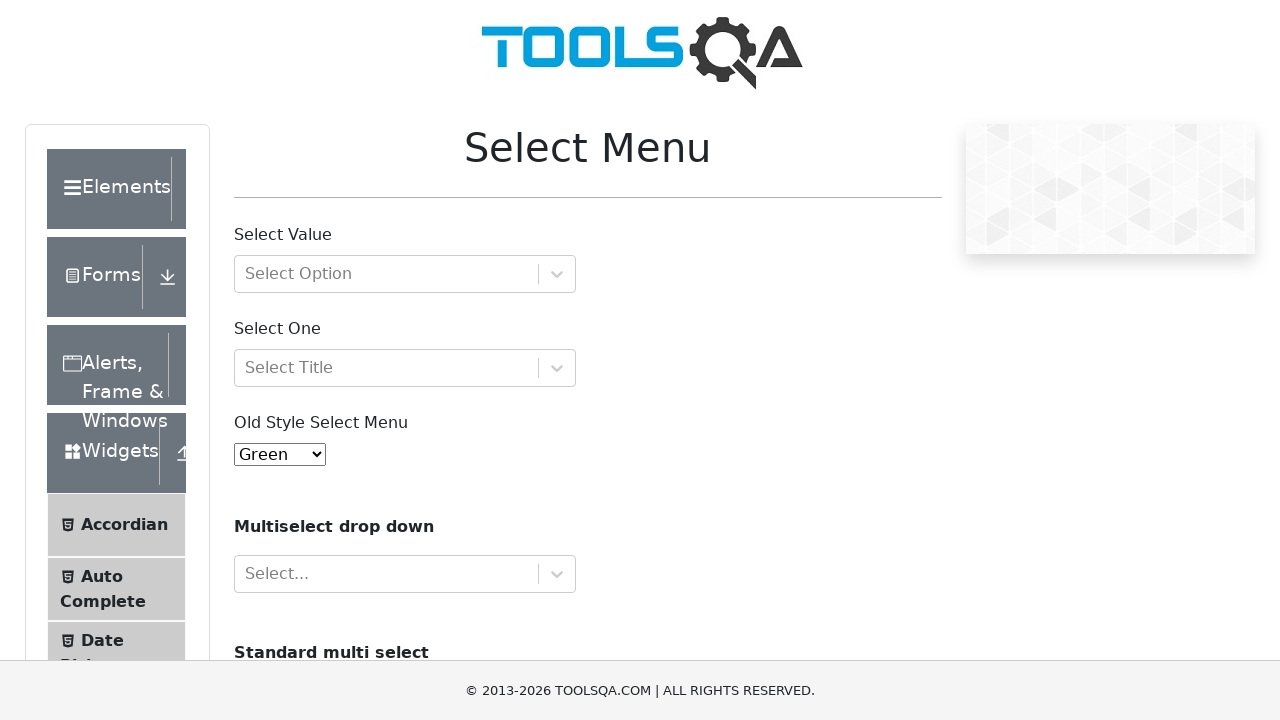

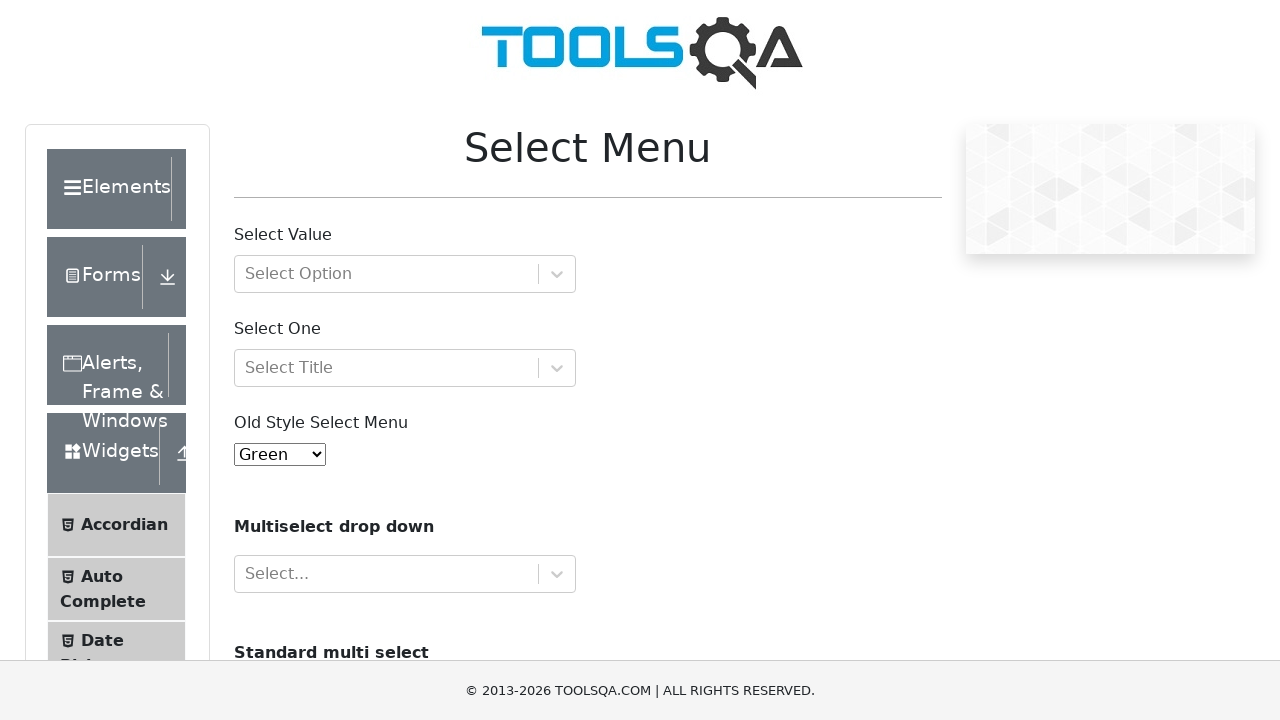